Navigates to the Tesla homepage and retrieves the current URL

Starting URL: https://www.tesla.com/

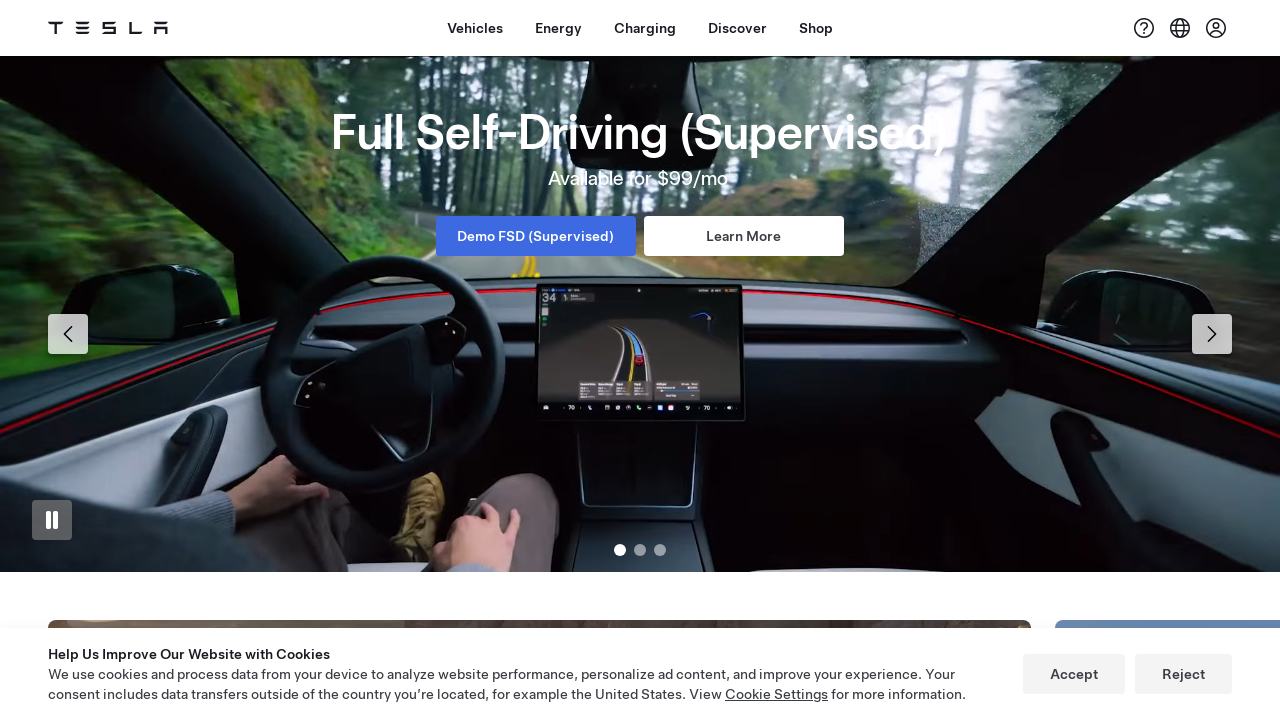

Waited for page to reach domcontentloaded state
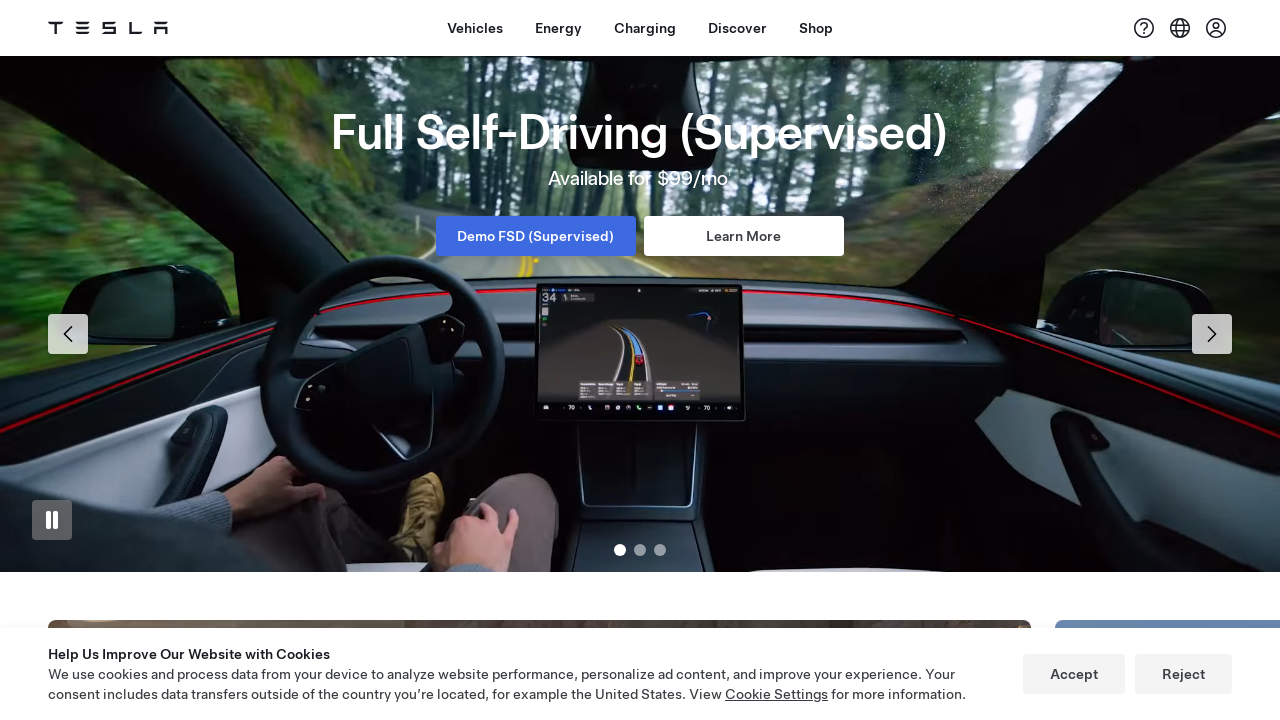

Retrieved current URL: https://www.tesla.com/
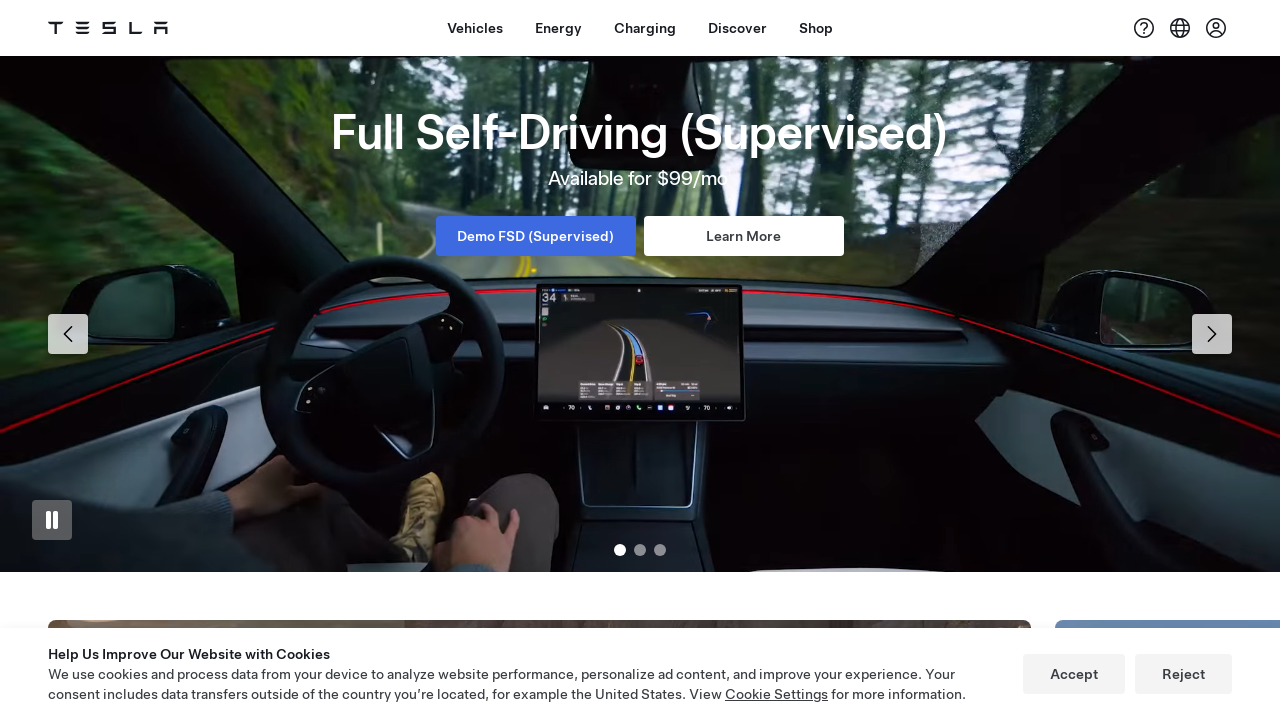

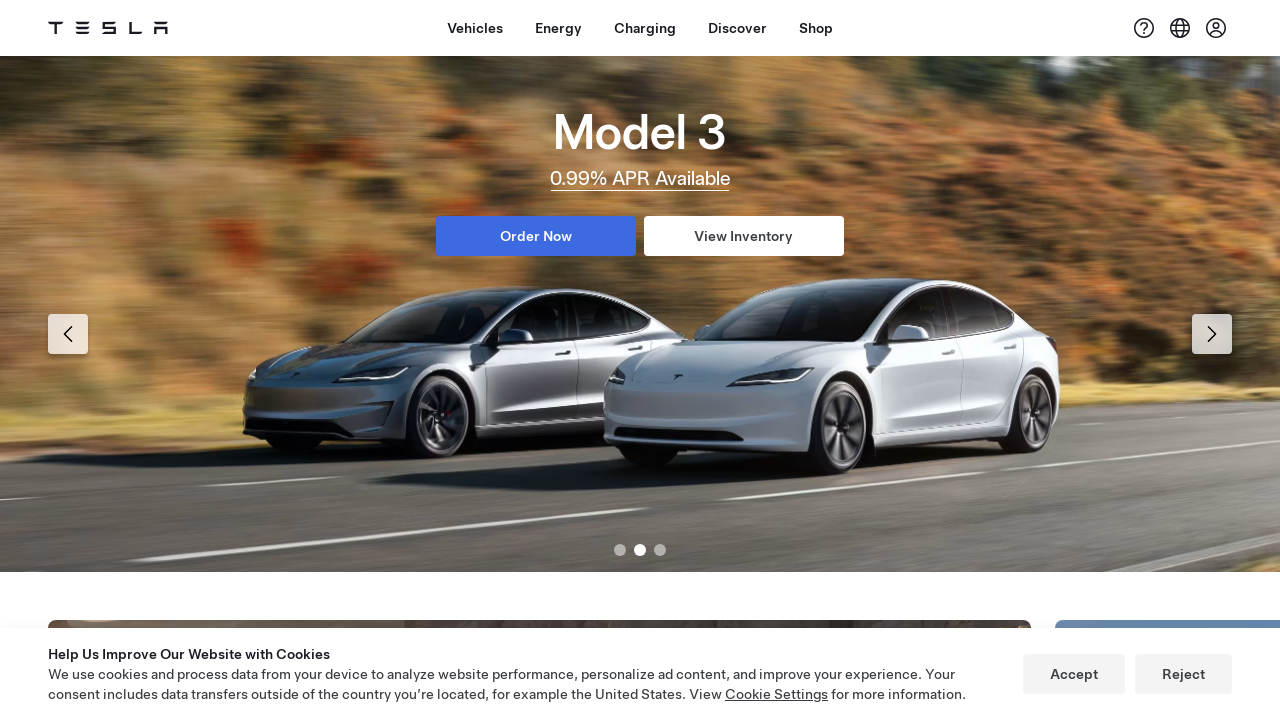